Tests dropdown selection functionality by selecting options using different methods (by index, by value, and by visible text) on a multi-select dropdown

Starting URL: https://letcode.in/dropdowns

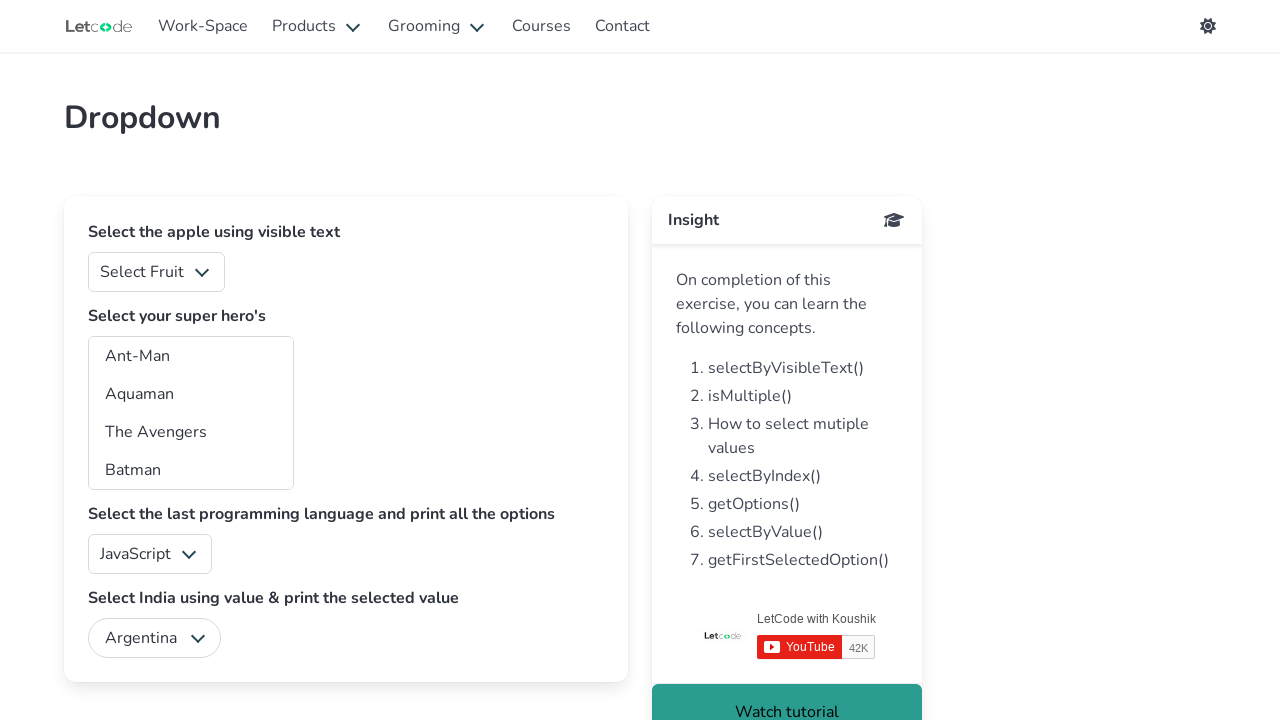

Navigated to dropdown test page
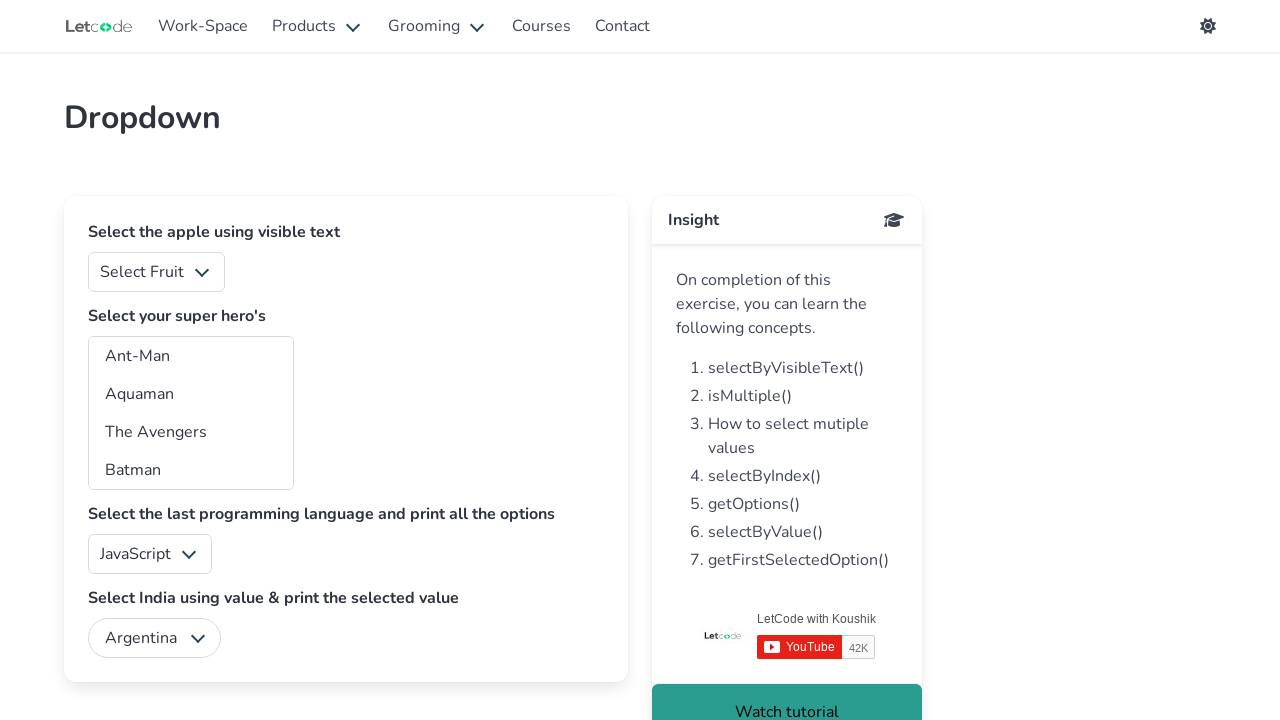

Selected dropdown option by index 3 (4th option) on select#fruits
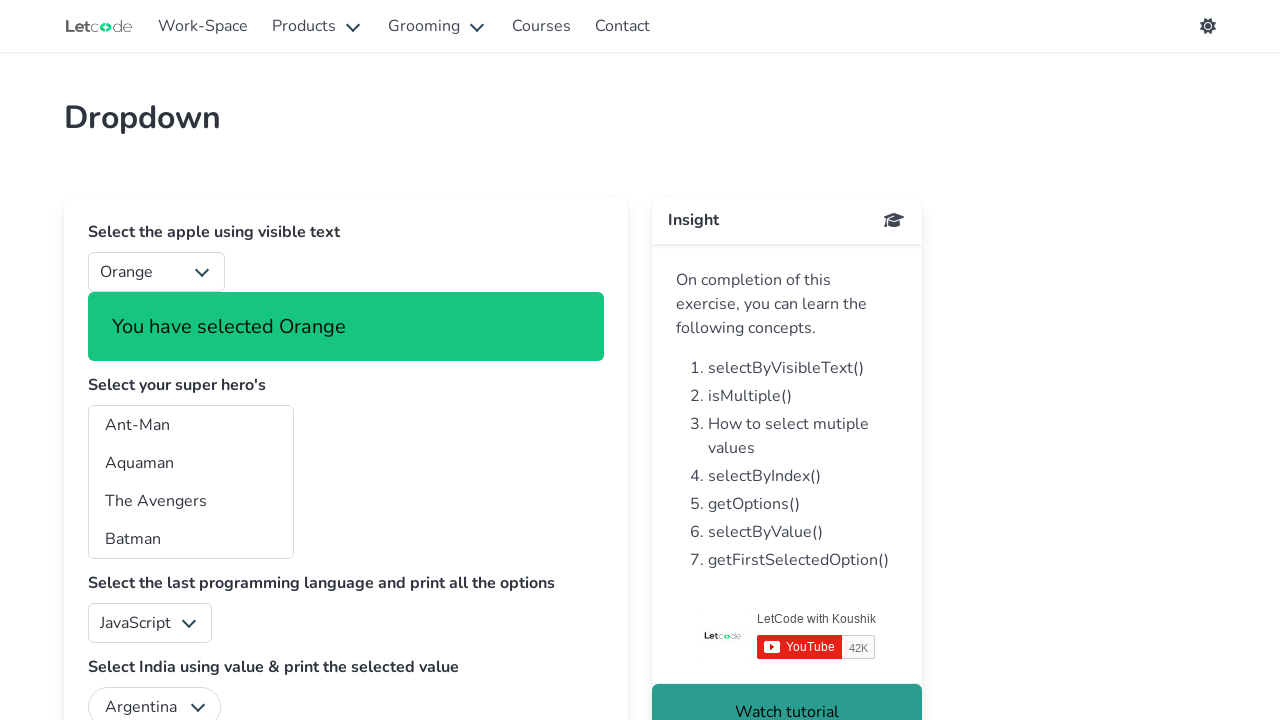

Selected dropdown option by value '4' on select#fruits
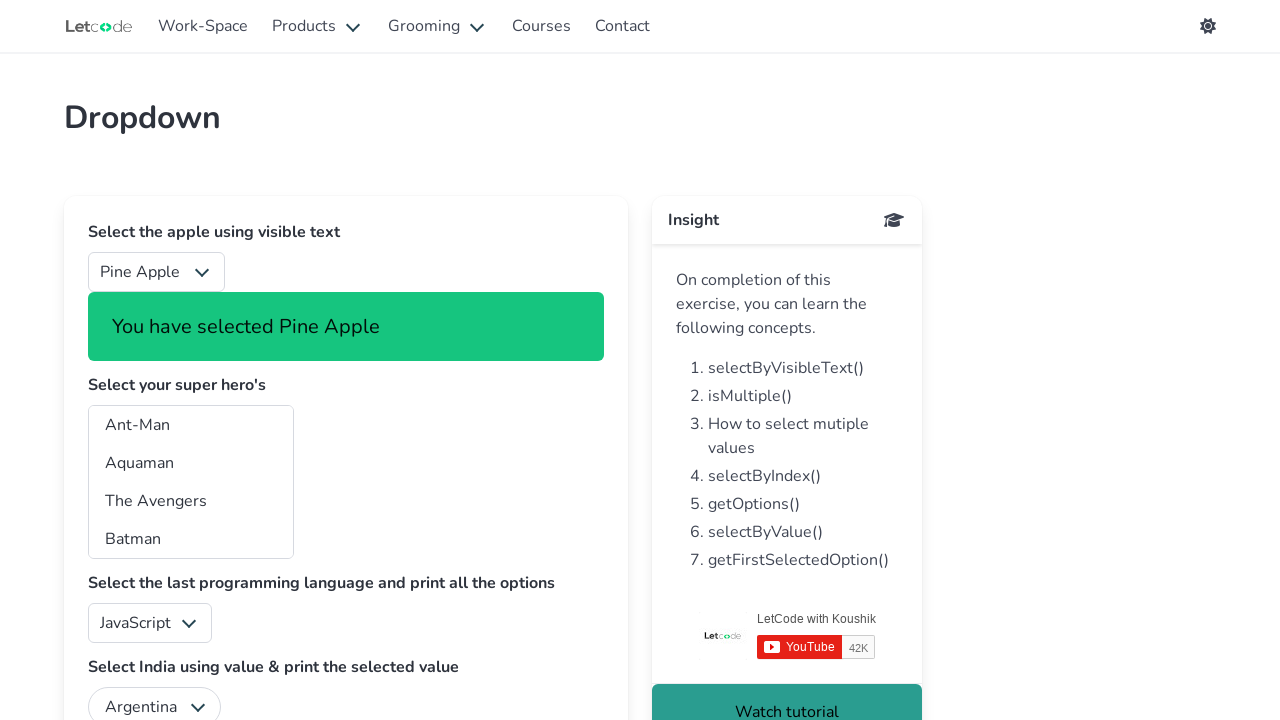

Selected dropdown option by visible text 'Orange' on select#fruits
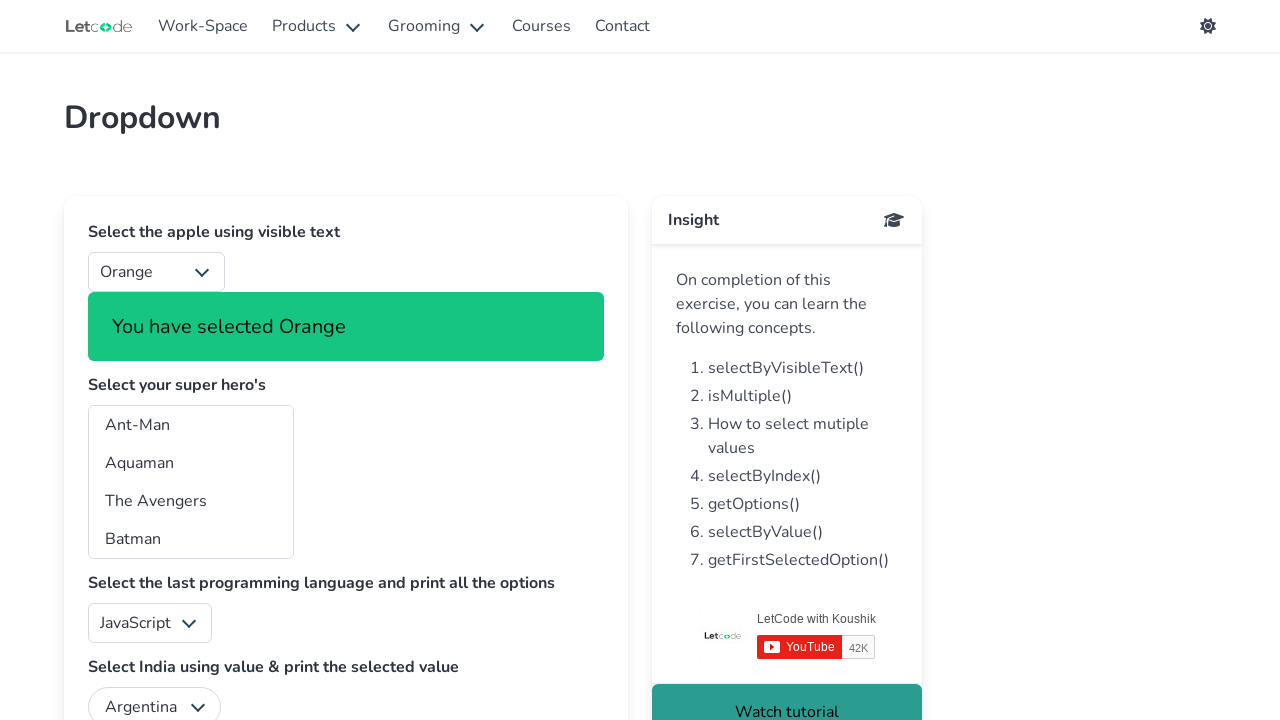

Verified dropdown element is present after selections
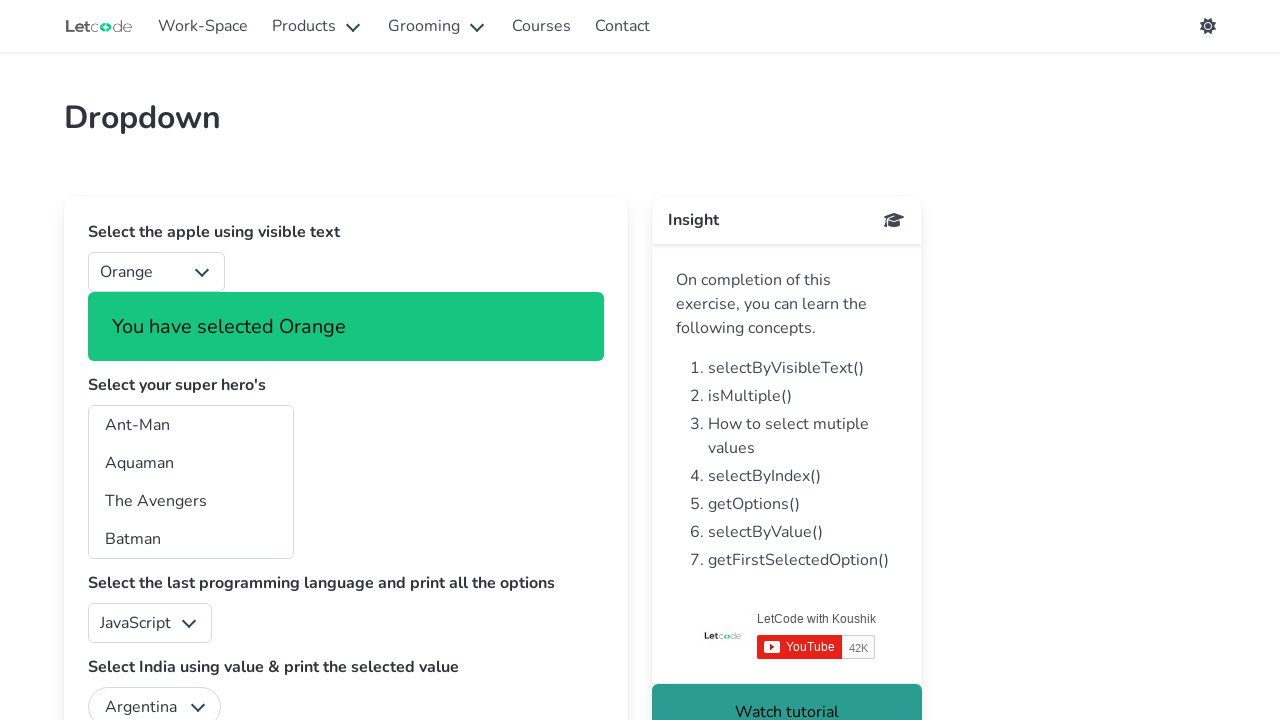

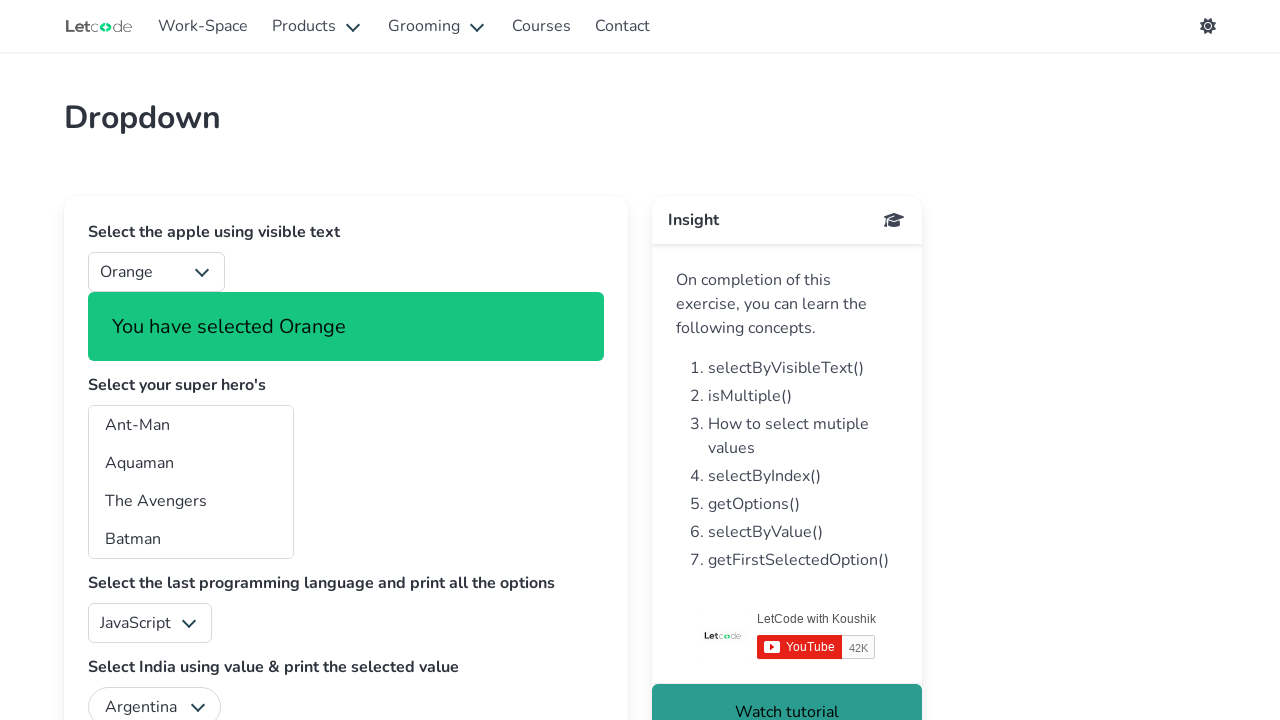